Tests shopping cart functionality by adding specific items (Cucumber, Brocolli, Beetroot) to the cart from a vegetable shopping page

Starting URL: https://rahulshettyacademy.com/seleniumPractise/

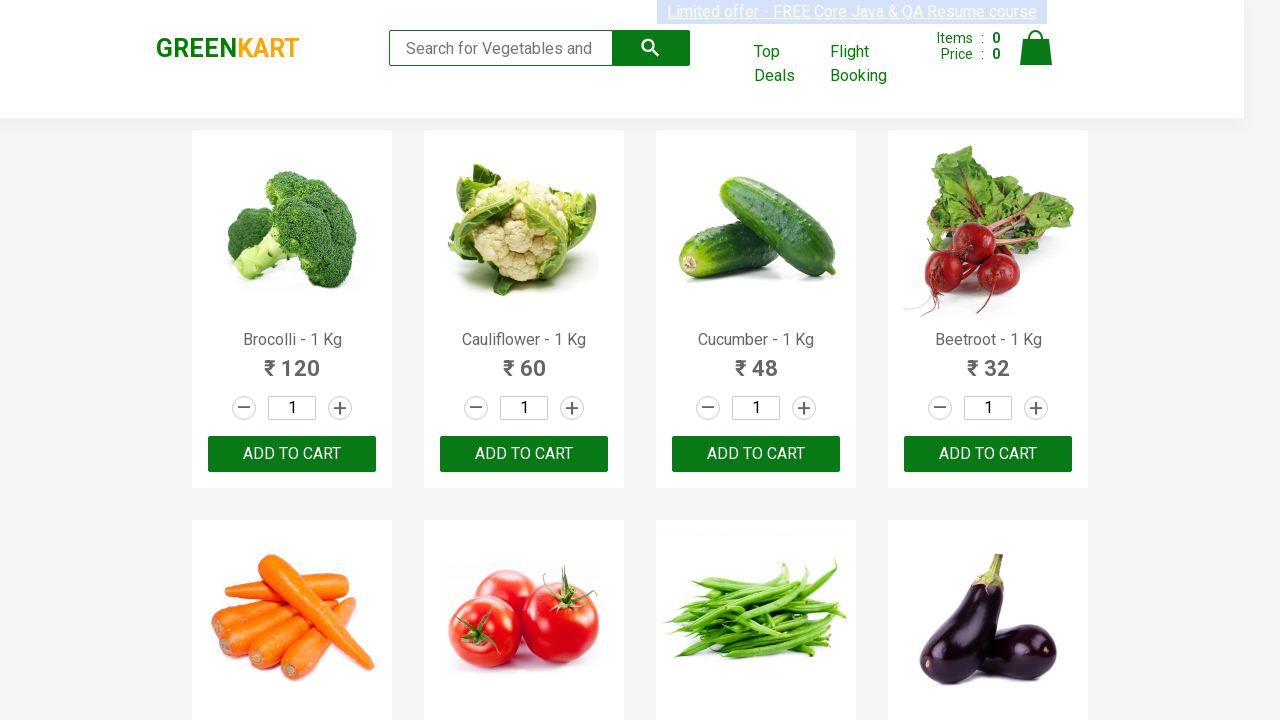

Waited for product names to load on vegetable shopping page
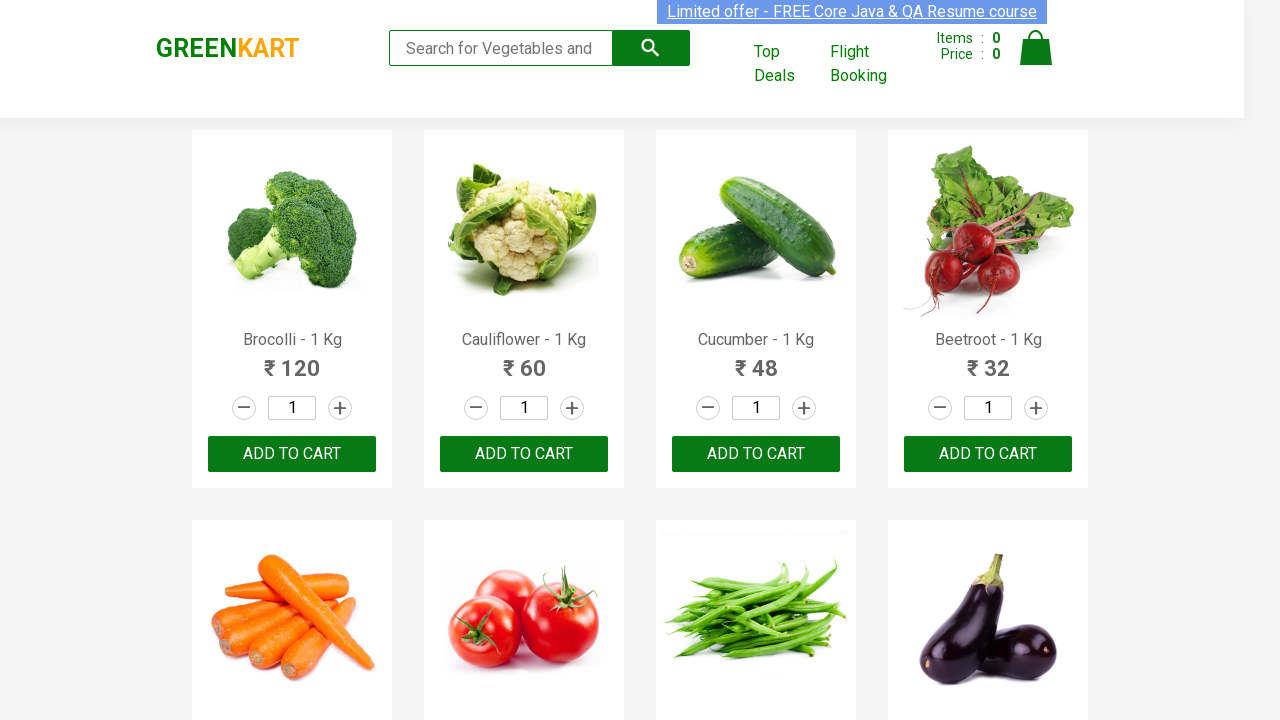

Retrieved all product elements from the page
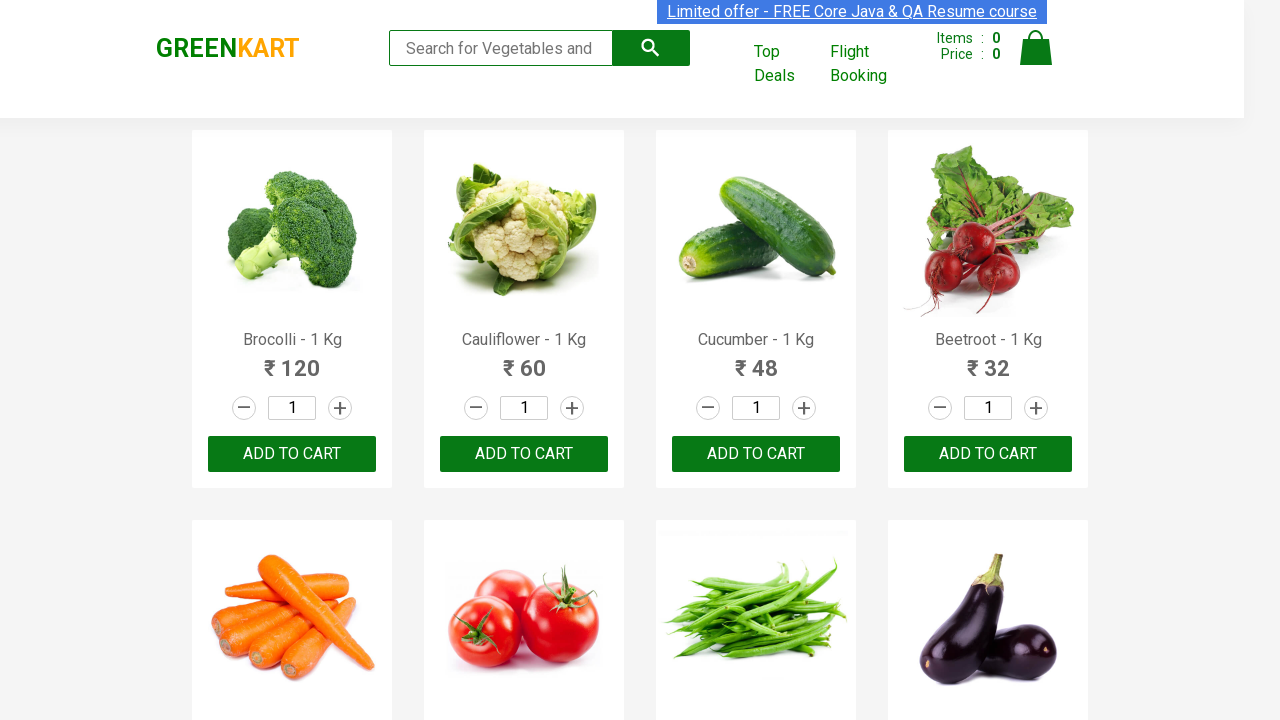

Found product 'Brocolli' in the needed items list
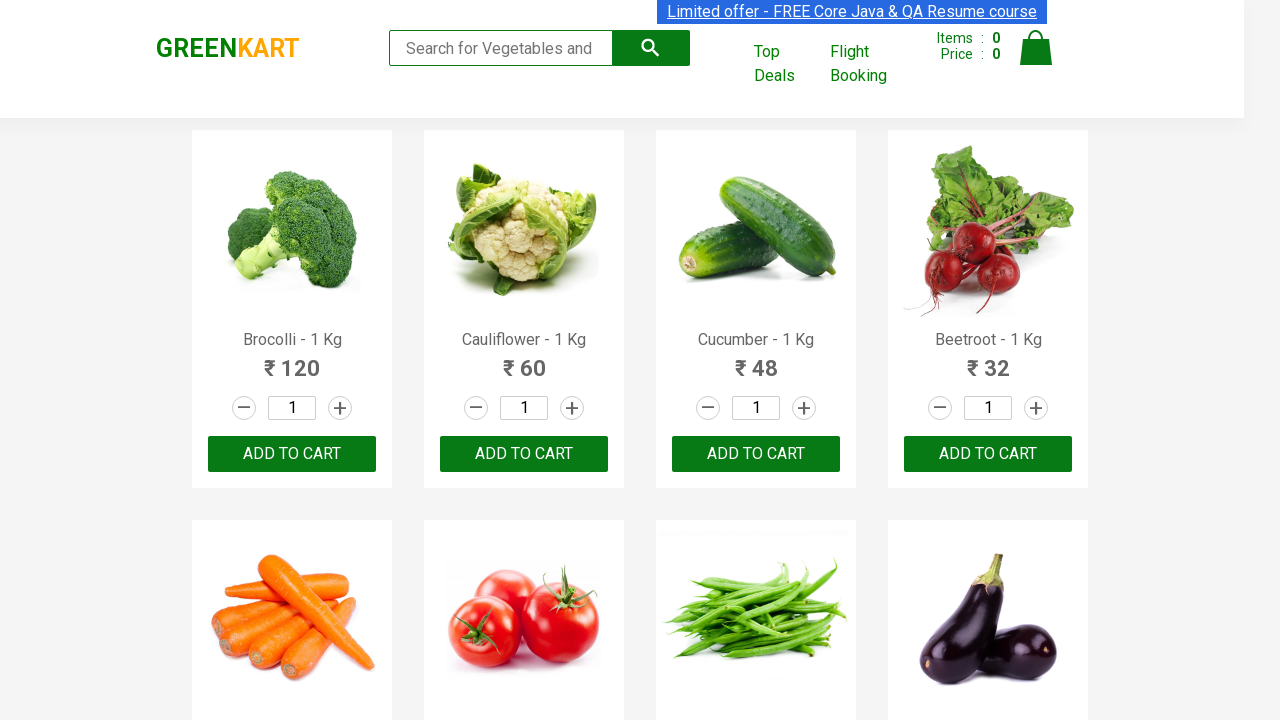

Added 'Brocolli' to shopping cart at (292, 454) on xpath=//div[@class='product-action']/button >> nth=0
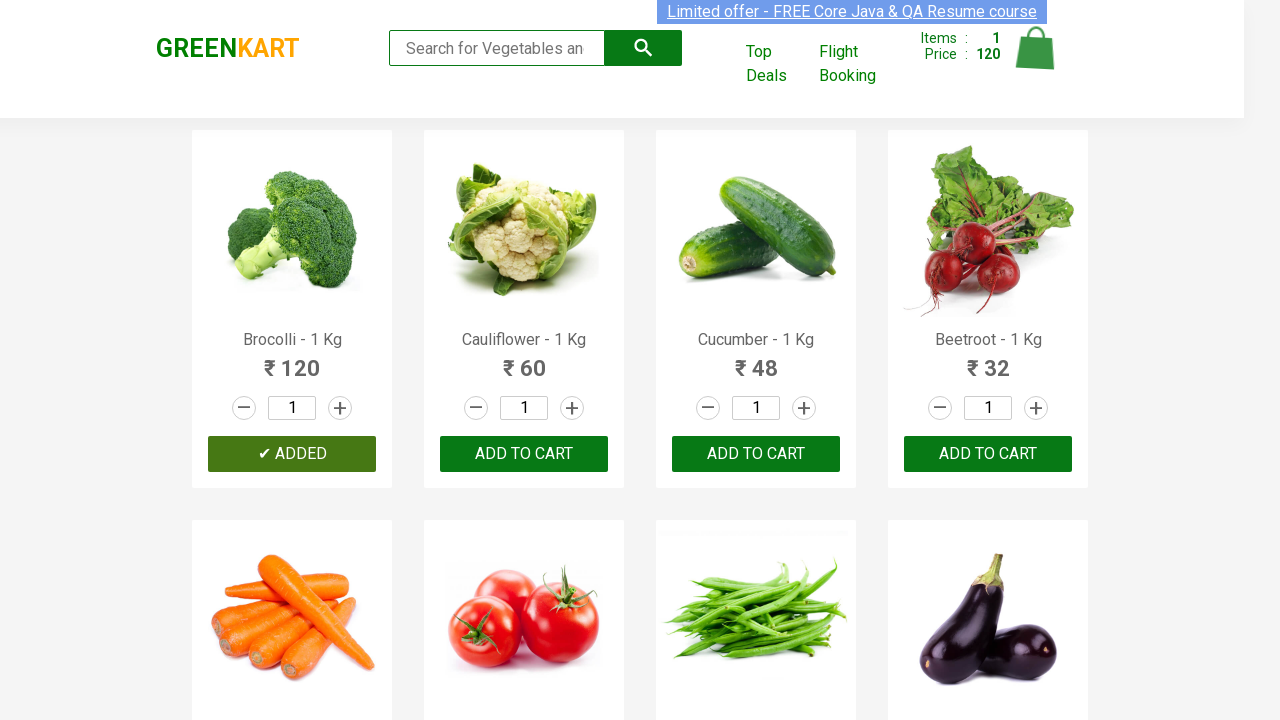

Found product 'Cucumber' in the needed items list
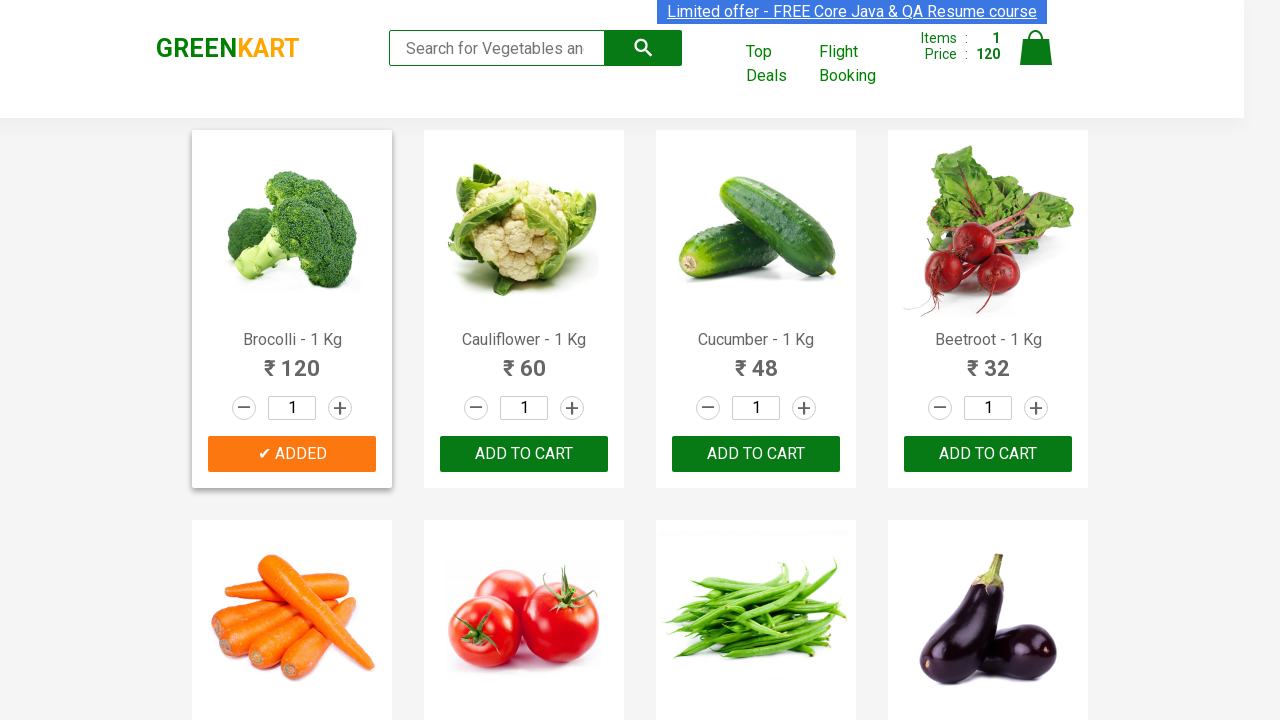

Added 'Cucumber' to shopping cart at (756, 454) on xpath=//div[@class='product-action']/button >> nth=2
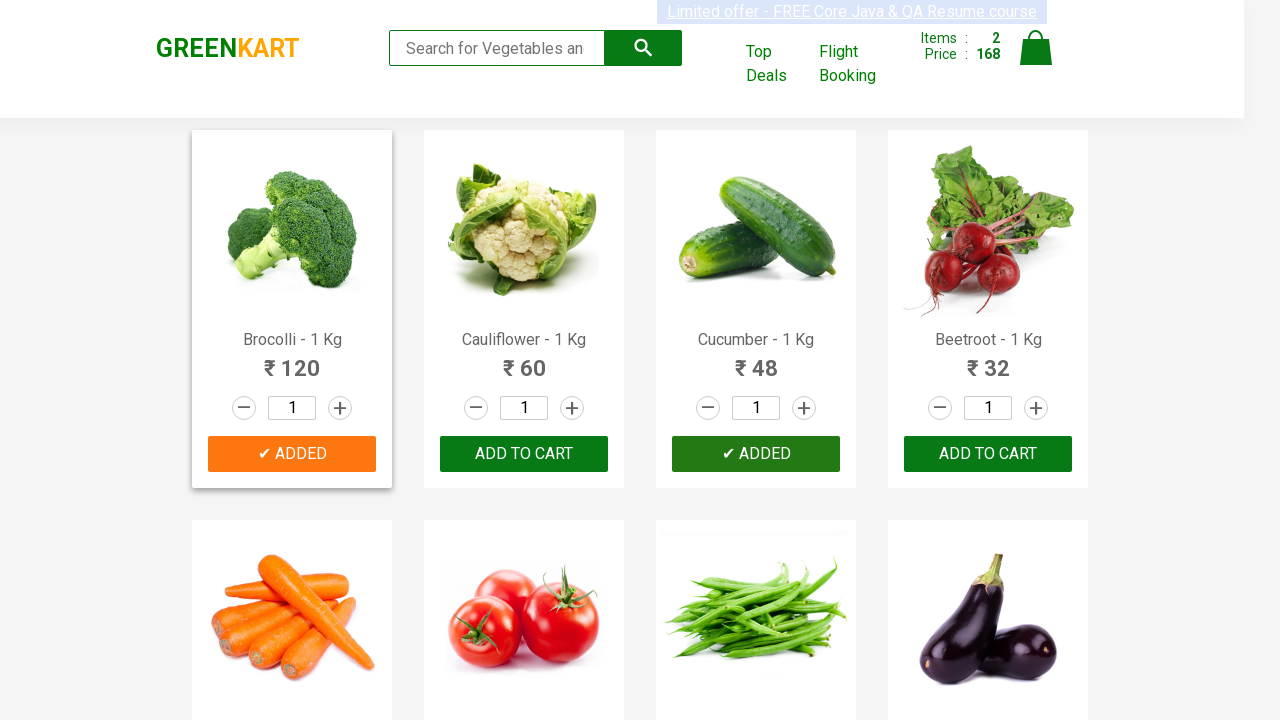

Found product 'Beetroot' in the needed items list
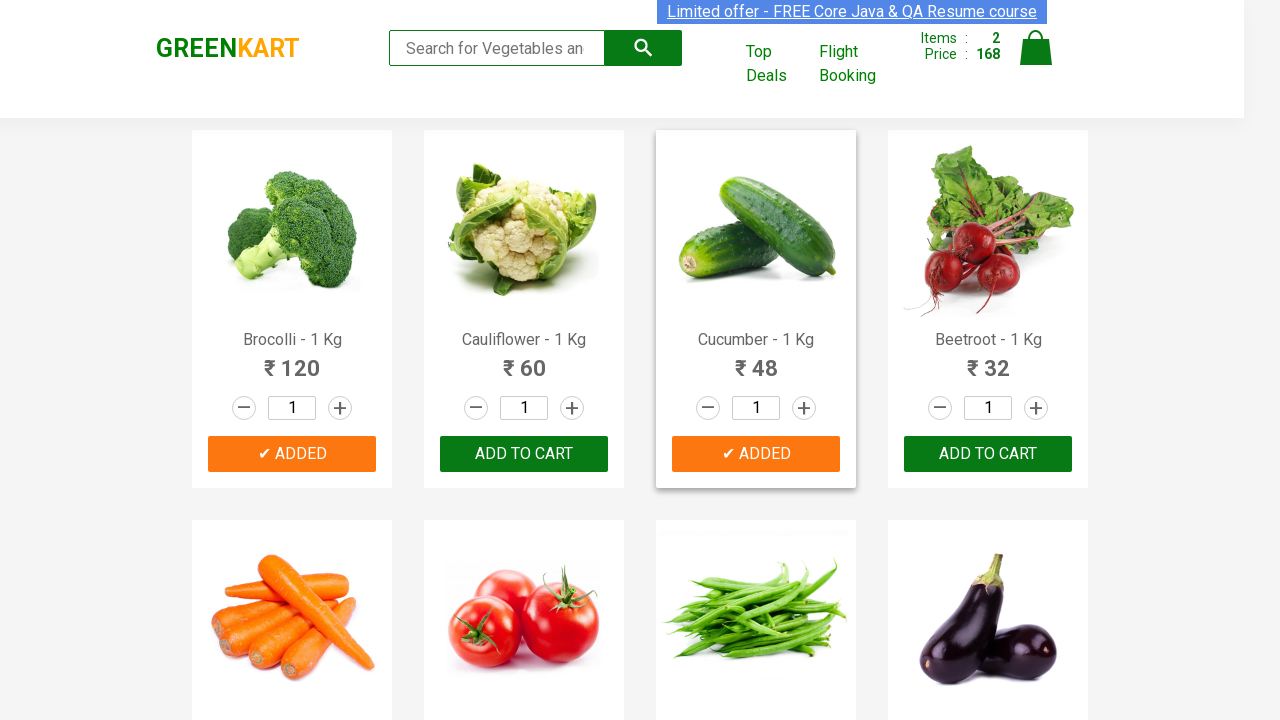

Added 'Beetroot' to shopping cart at (988, 454) on xpath=//div[@class='product-action']/button >> nth=3
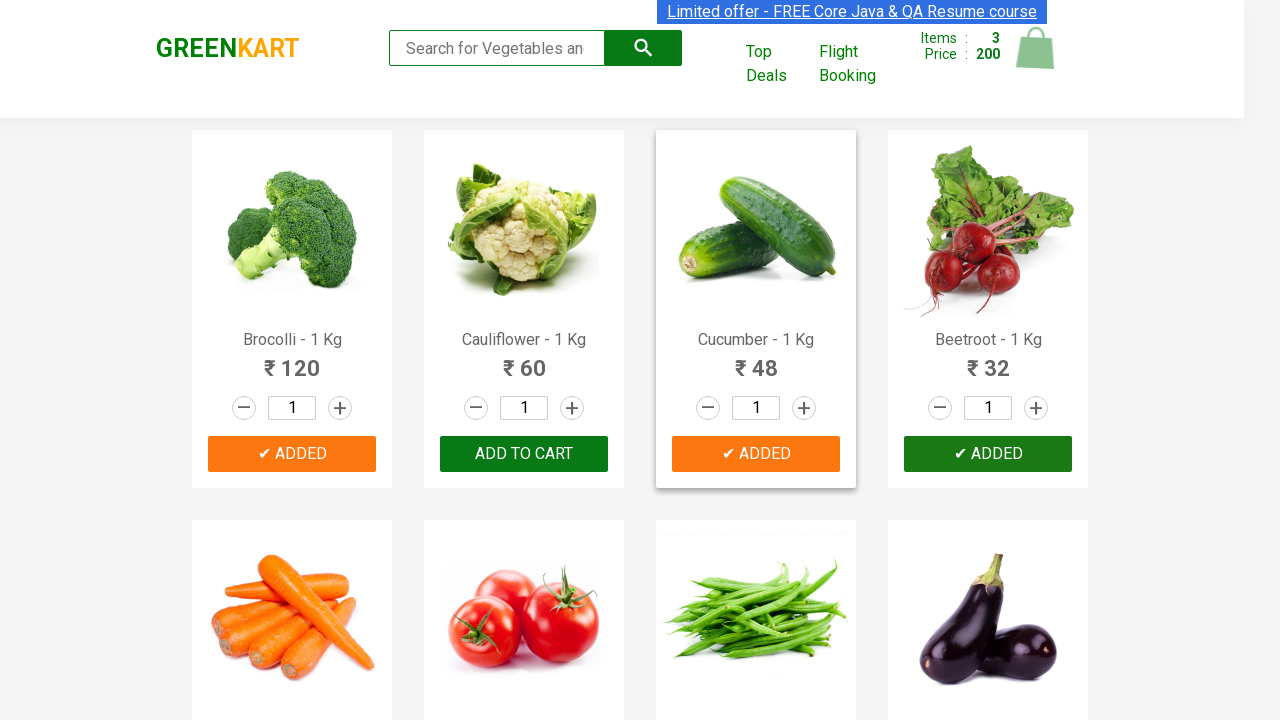

All required items (Cucumber, Brocolli, Beetroot) have been added to cart
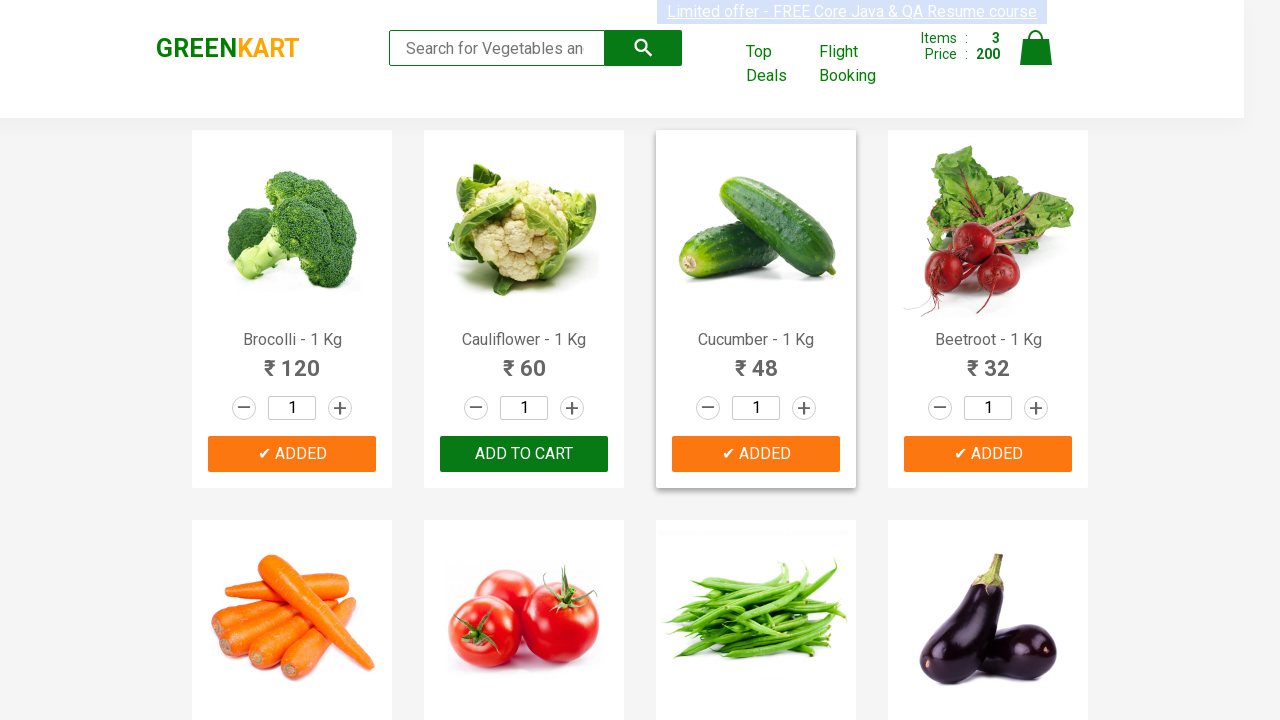

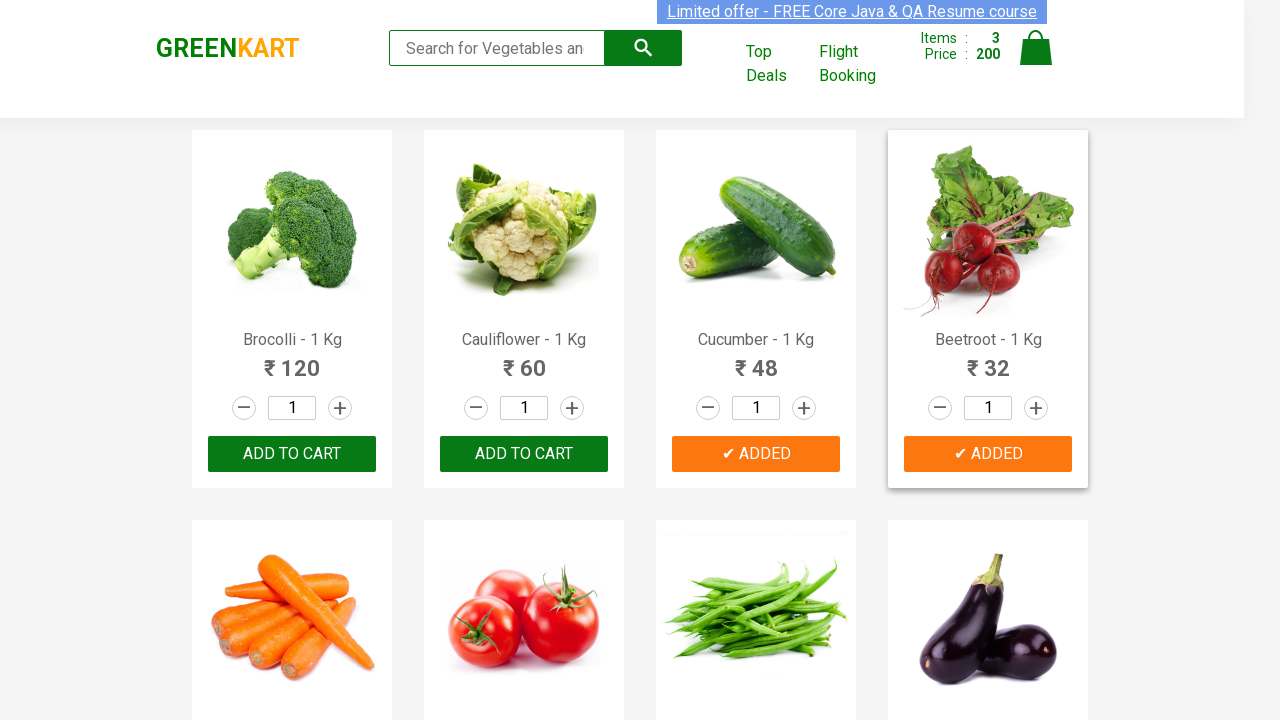